Tests interaction with popup windows without title by clicking a button to open a hard popup, typing in both the popup and main window textareas

Starting URL: http://wcaquino.me/selenium/componentes.html

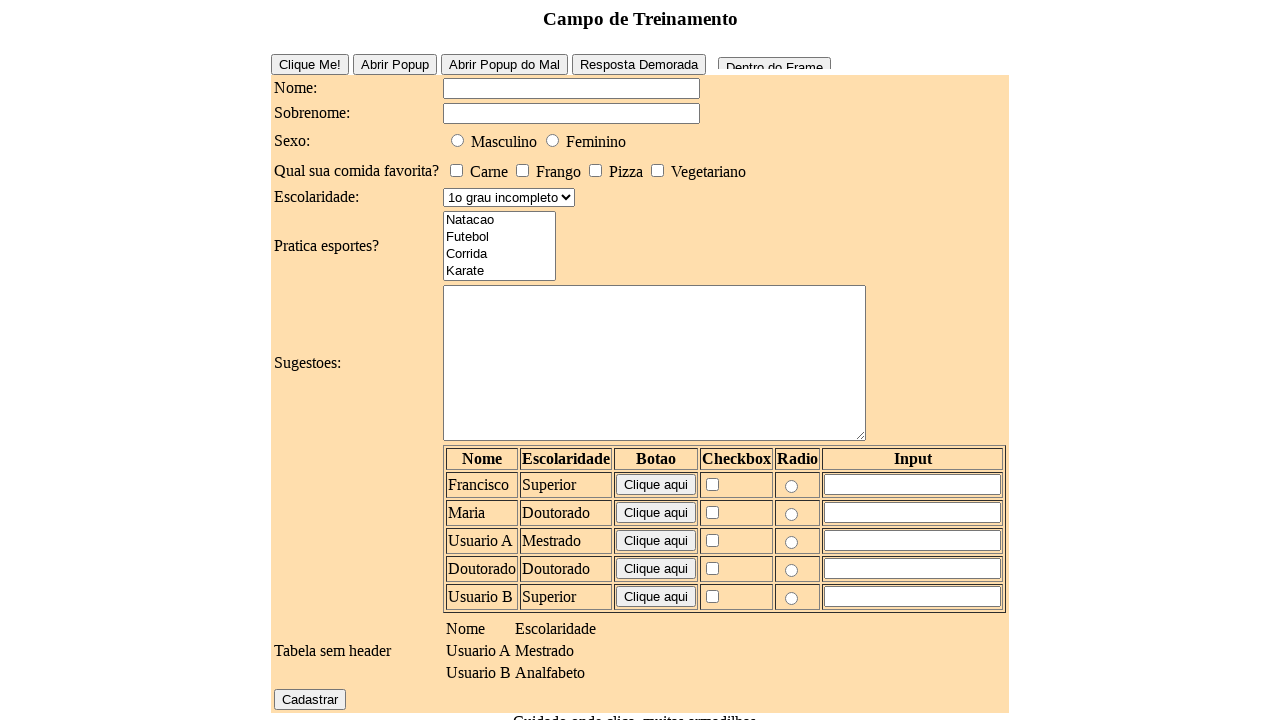

Clicked button to open hard popup window at (504, 64) on #buttonPopUpHard
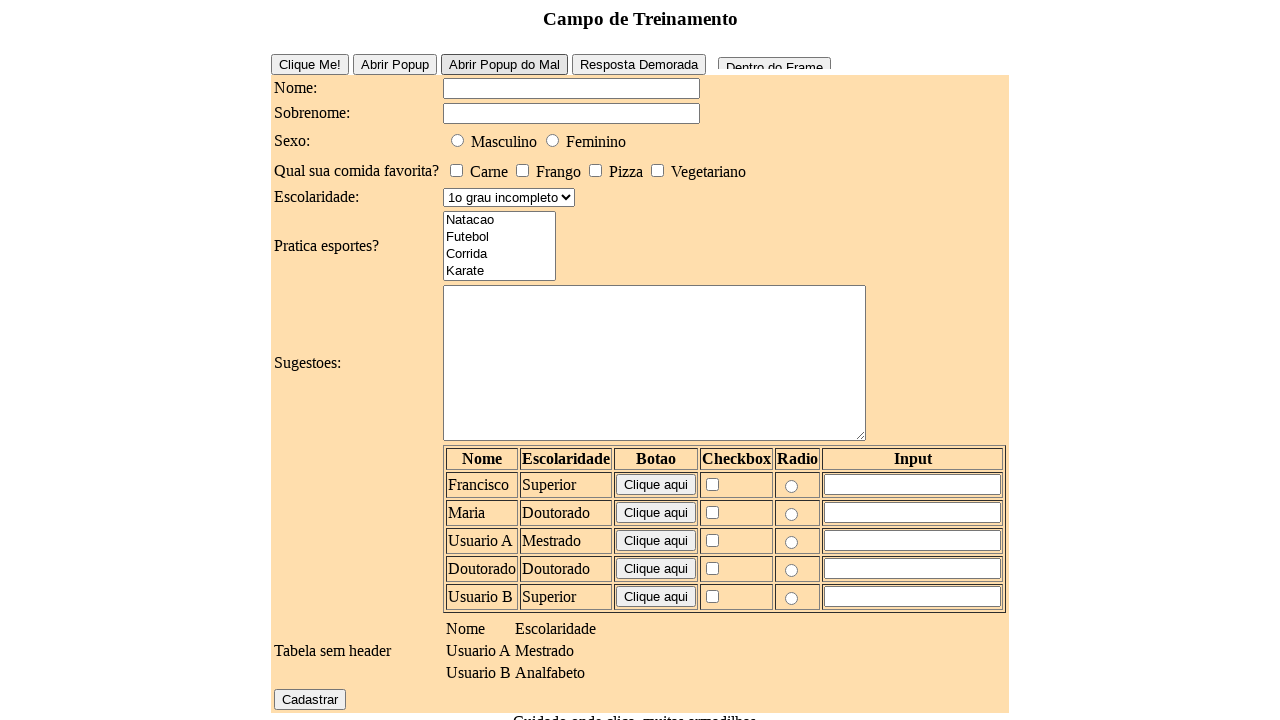

Hard popup window opened and captured
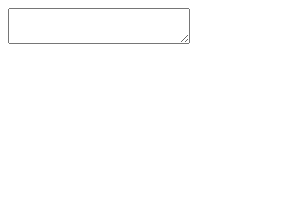

Typed 'Deu certo?' in popup window's textarea on textarea
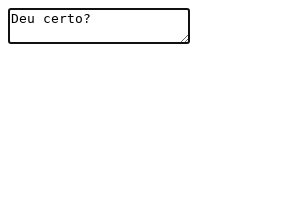

Typed 'e agora?' in main window's textarea on textarea
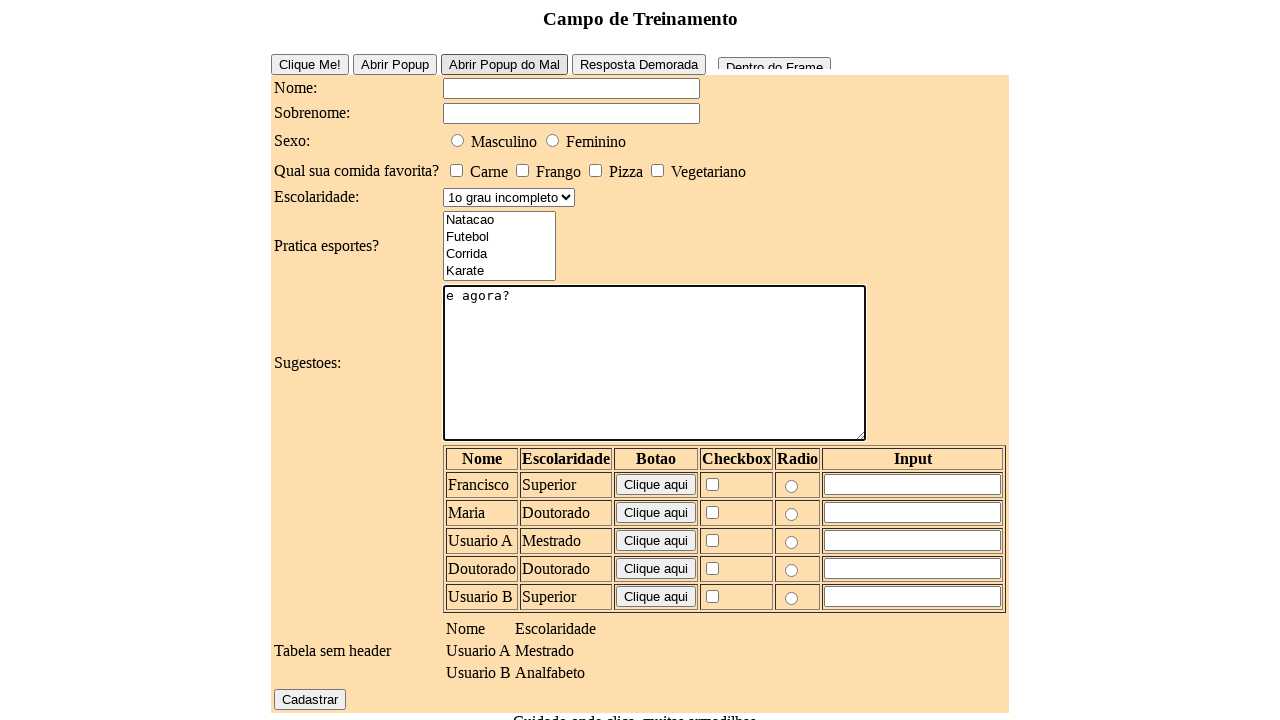

Closed the popup window
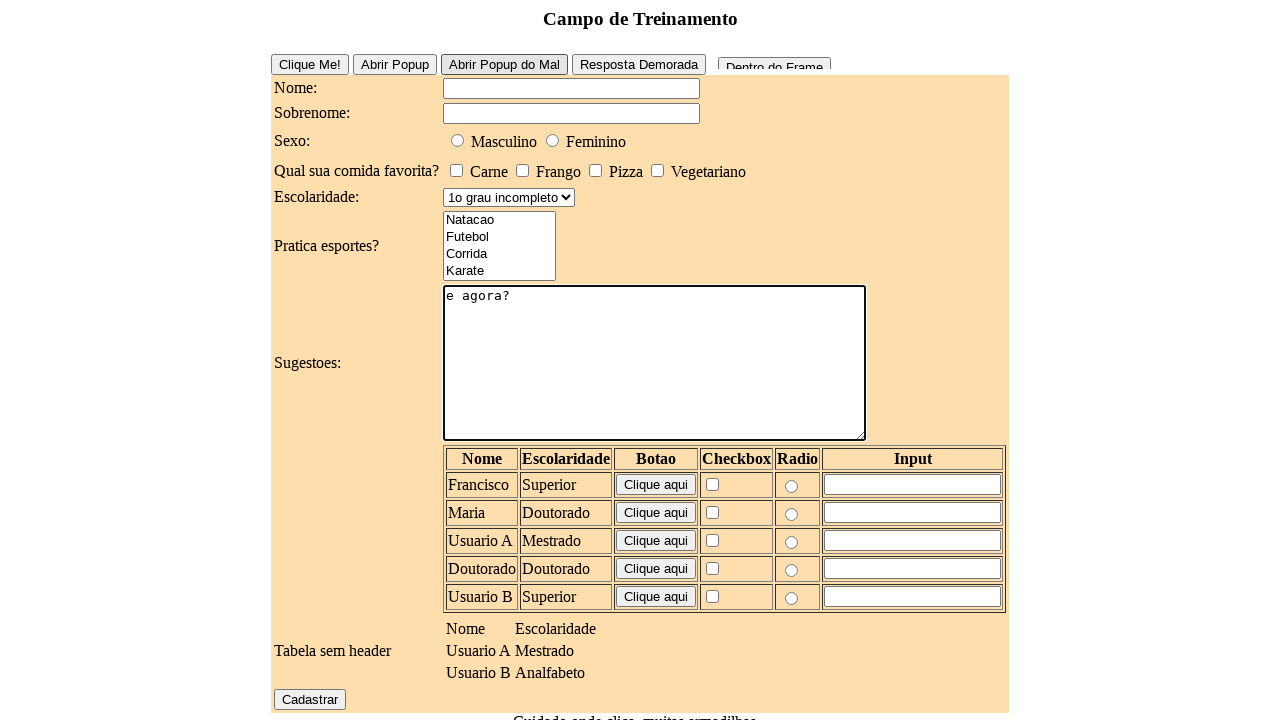

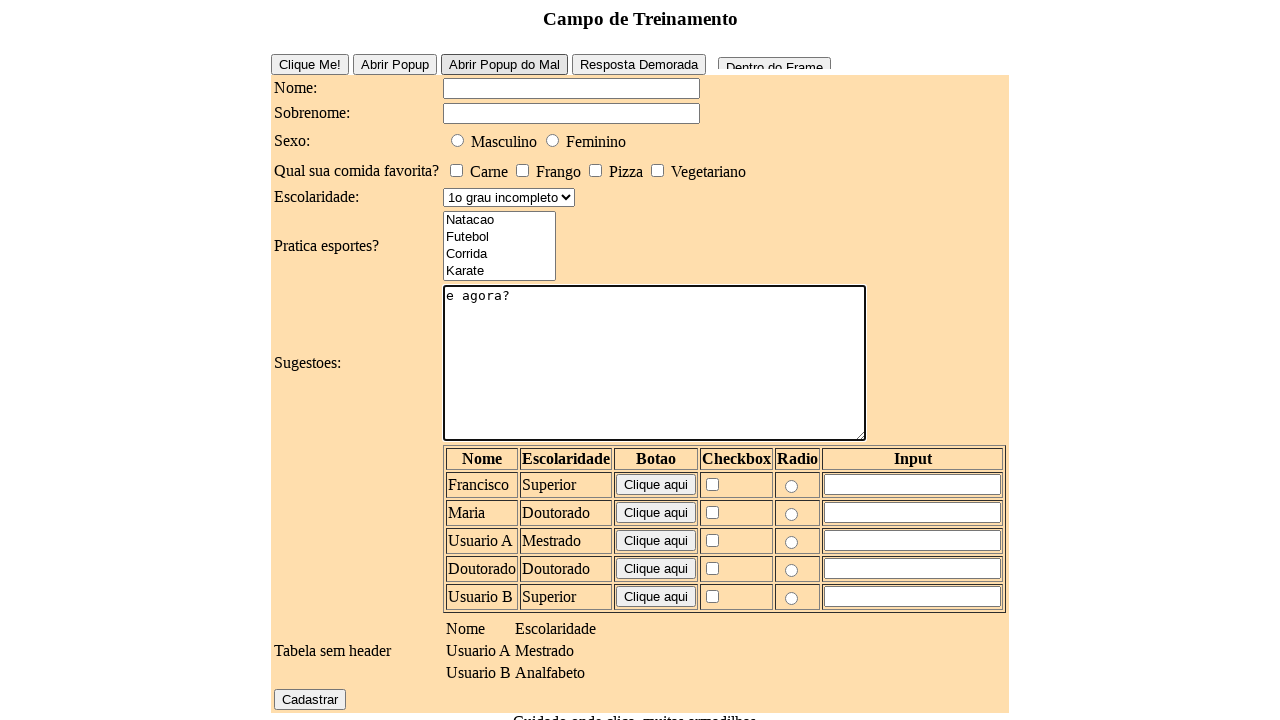